Navigates to Rediff homepage and verifies the page loads by checking the title

Starting URL: http://rediff.com

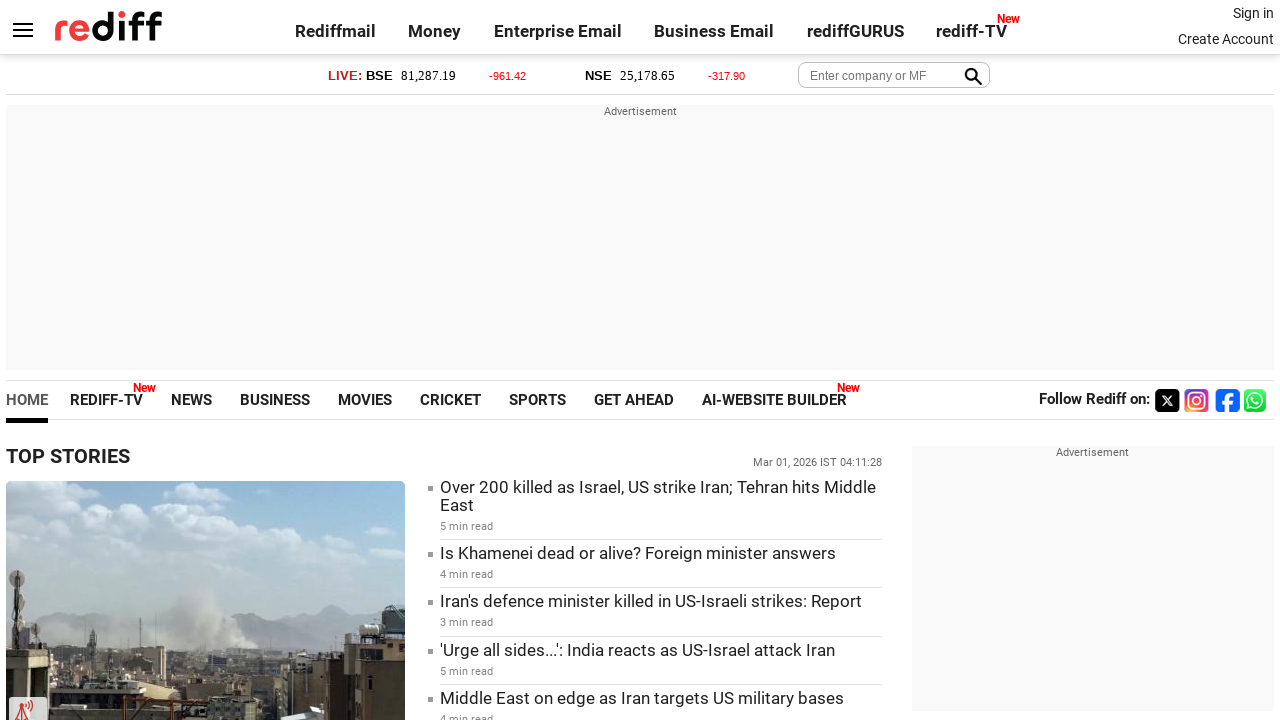

Navigated to Rediff homepage at http://rediff.com
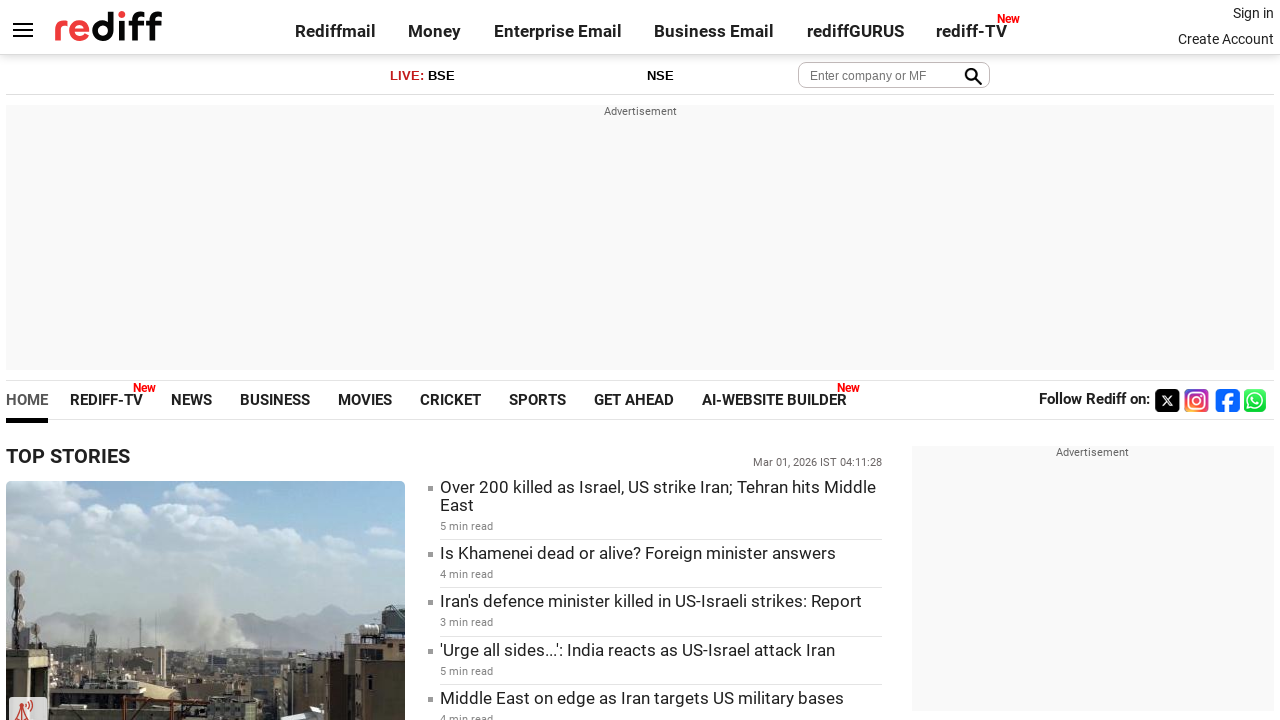

Page DOM content loaded
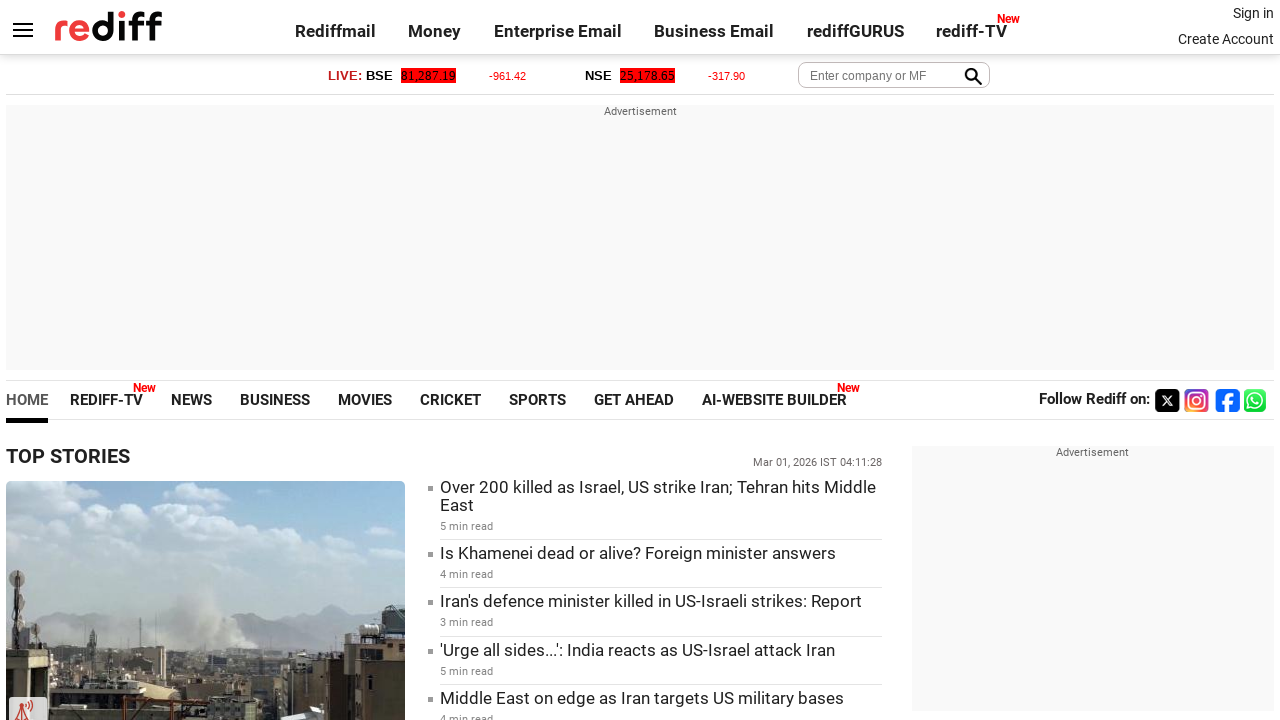

Retrieved page title: Rediff.com: News | Rediffmail | Stock Quotes | Rediff Gurus
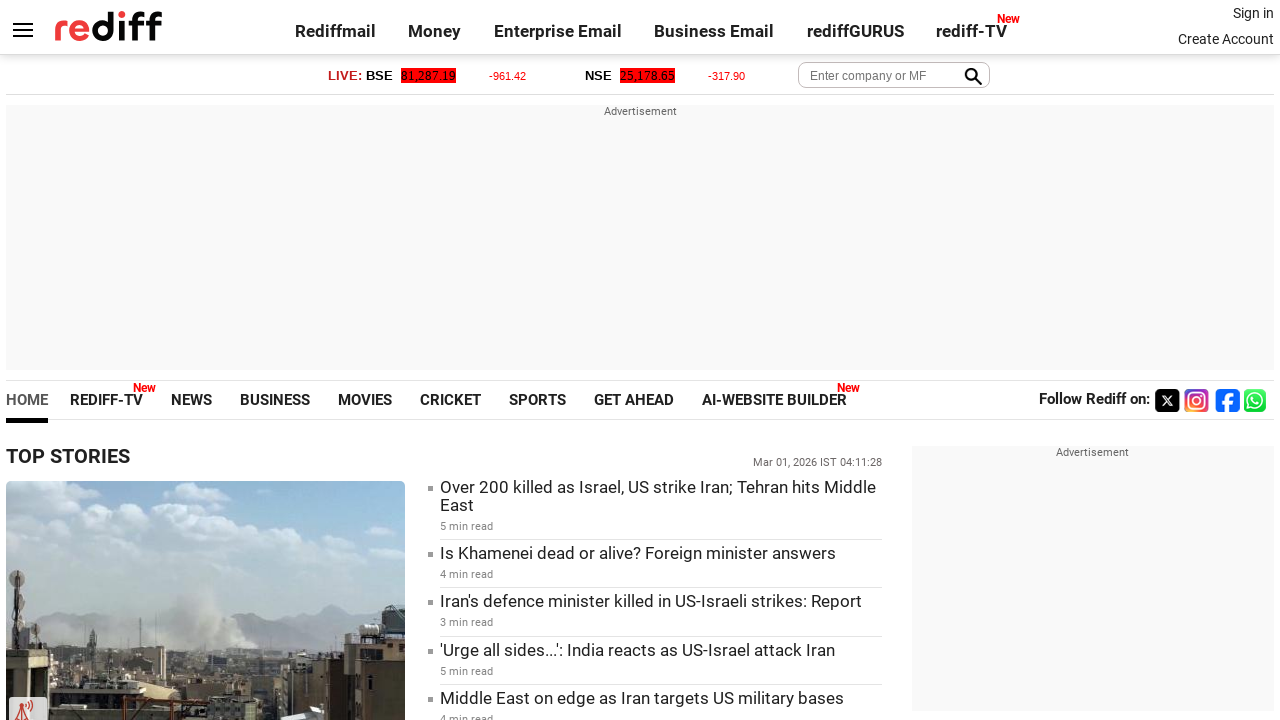

Printed page title to console
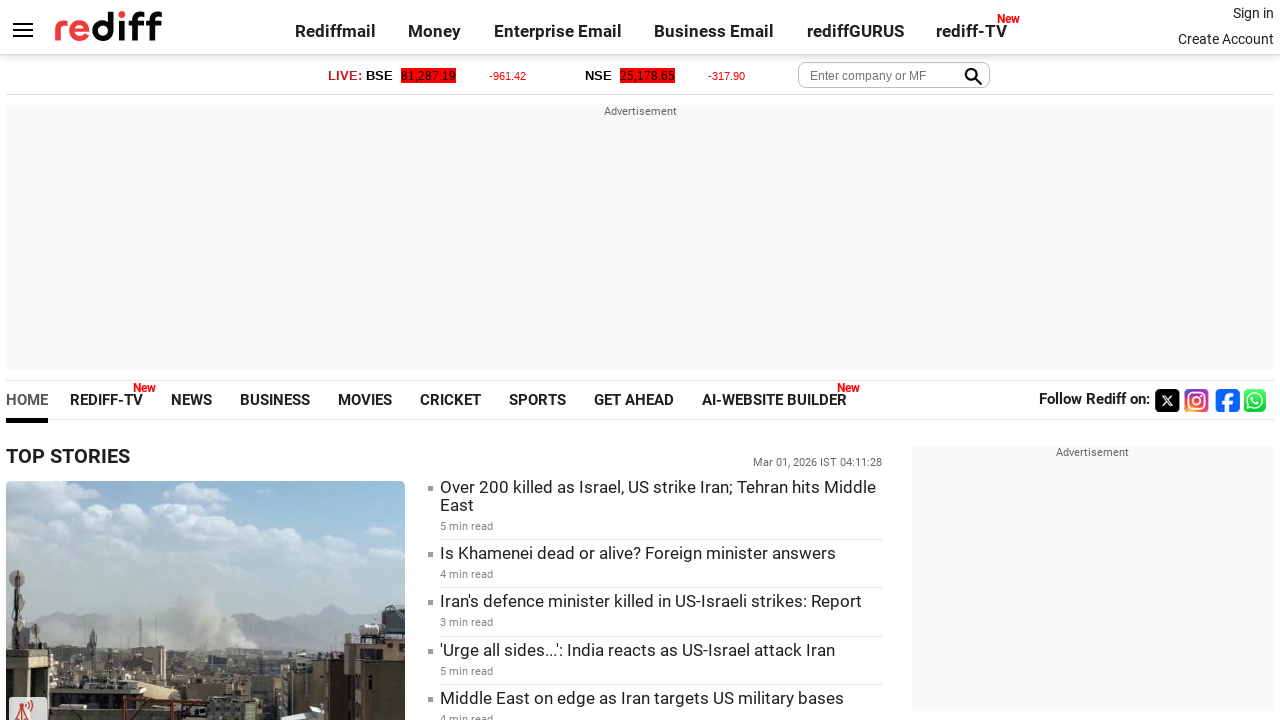

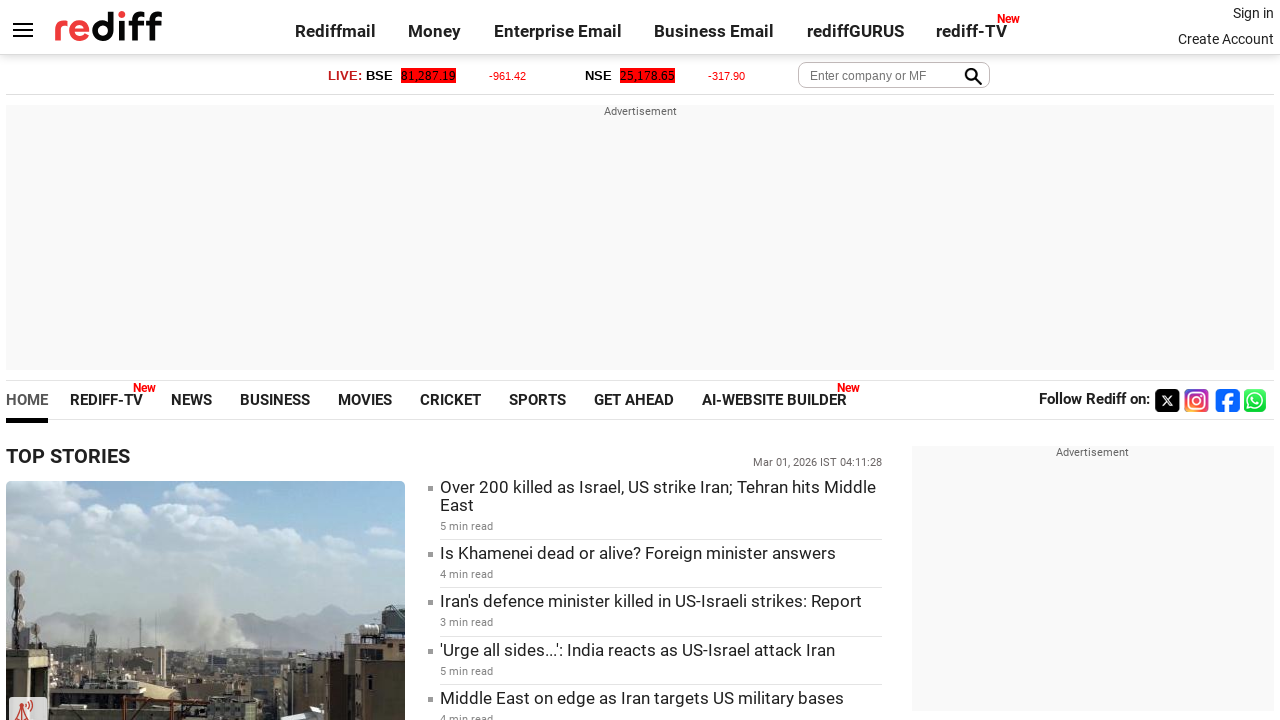